Tests dynamic controls with explicit waits by clicking Remove button, verifying "It's gone!" message, clicking Add button, and verifying "It's back" message

Starting URL: https://the-internet.herokuapp.com/dynamic_controls

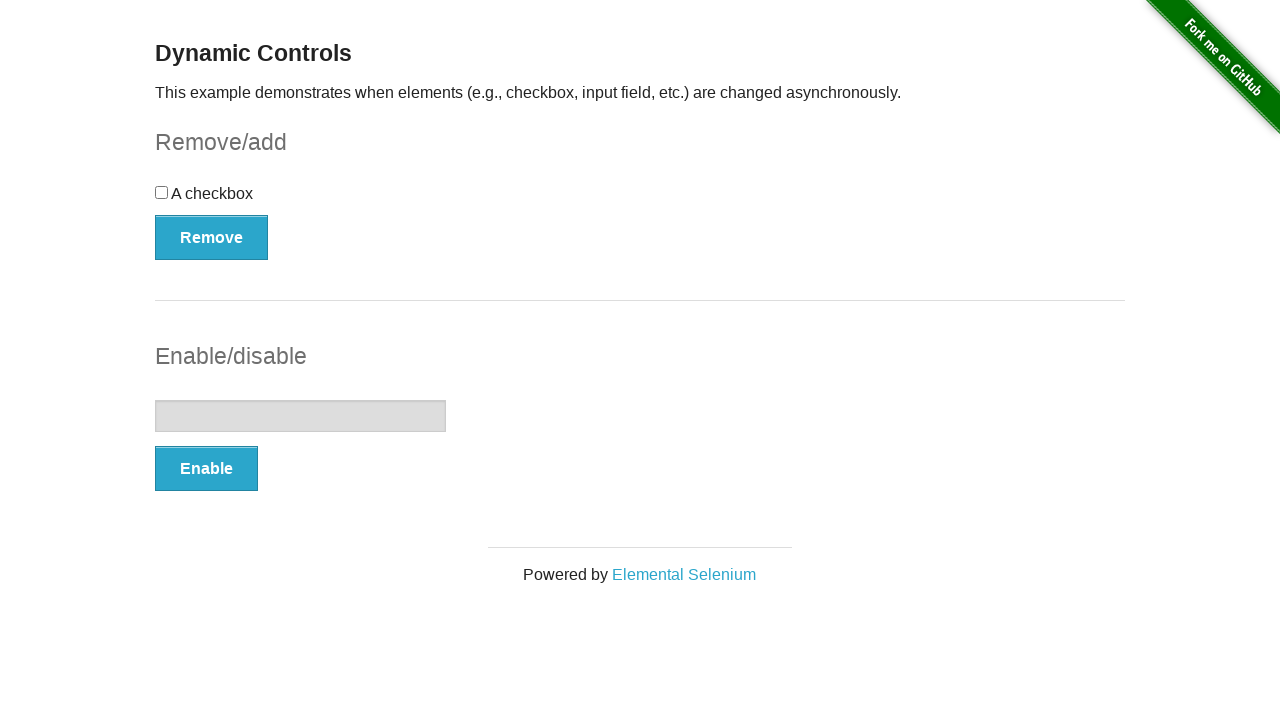

Clicked Remove button to delete dynamic control at (212, 237) on xpath=//*[text()='Remove']
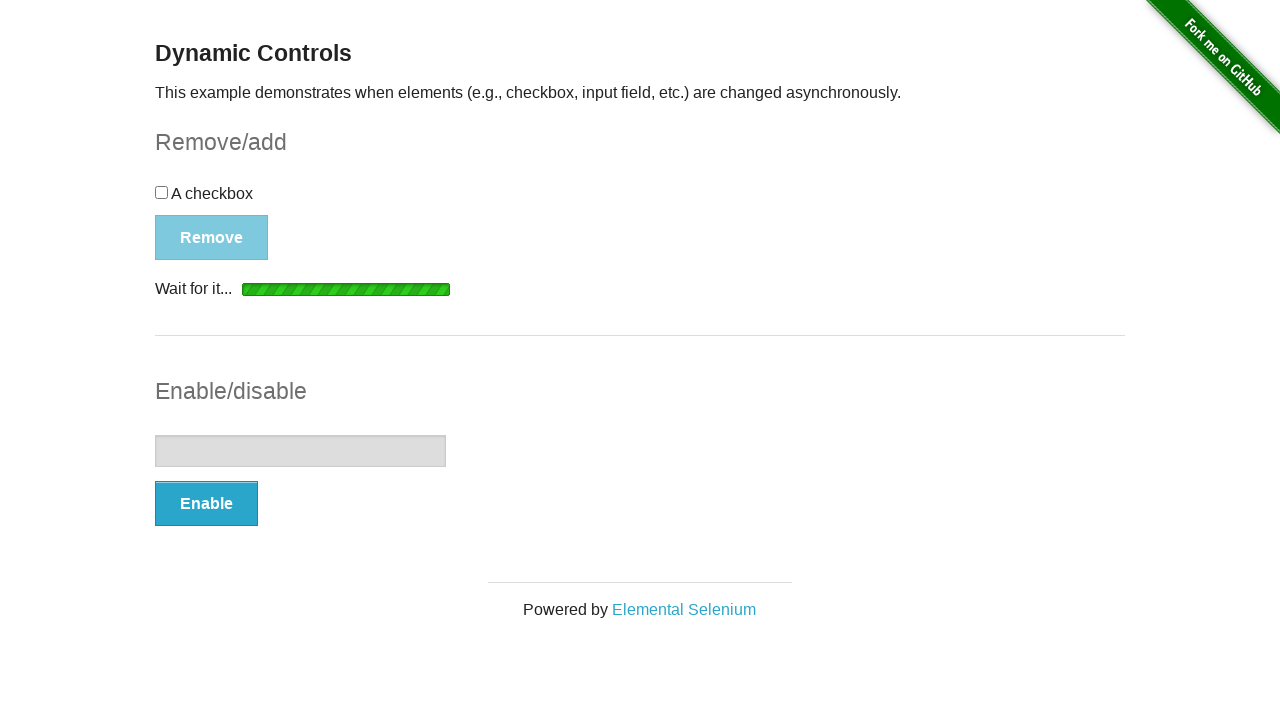

Verified 'It's gone!' message appeared after removing control
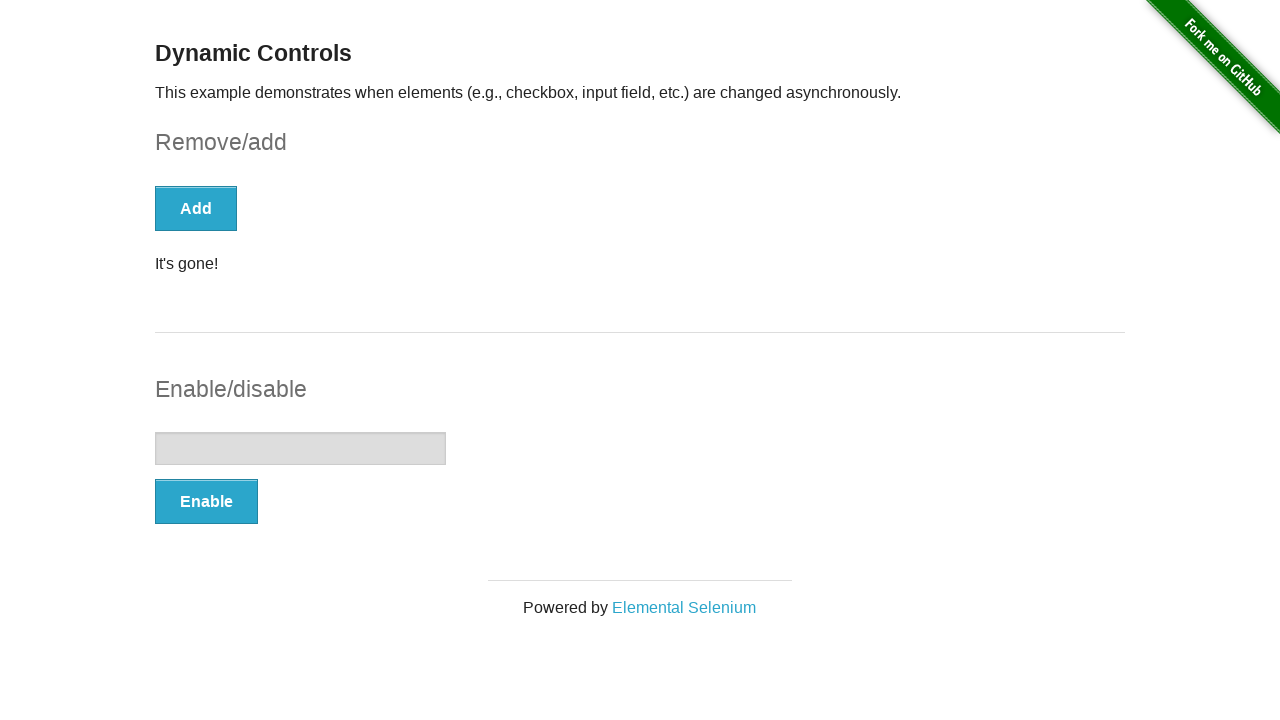

Clicked Add button to restore dynamic control at (196, 208) on xpath=//*[text()='Add']
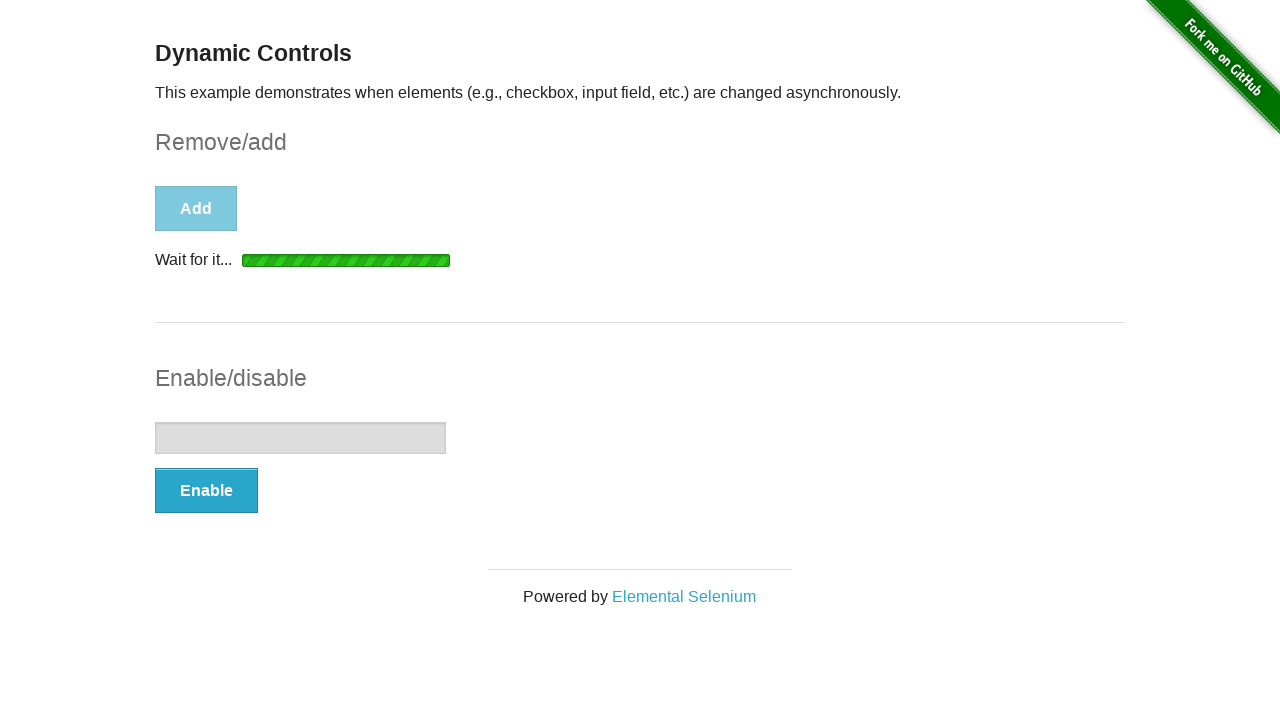

Verified 'It's back' message appeared after adding control back
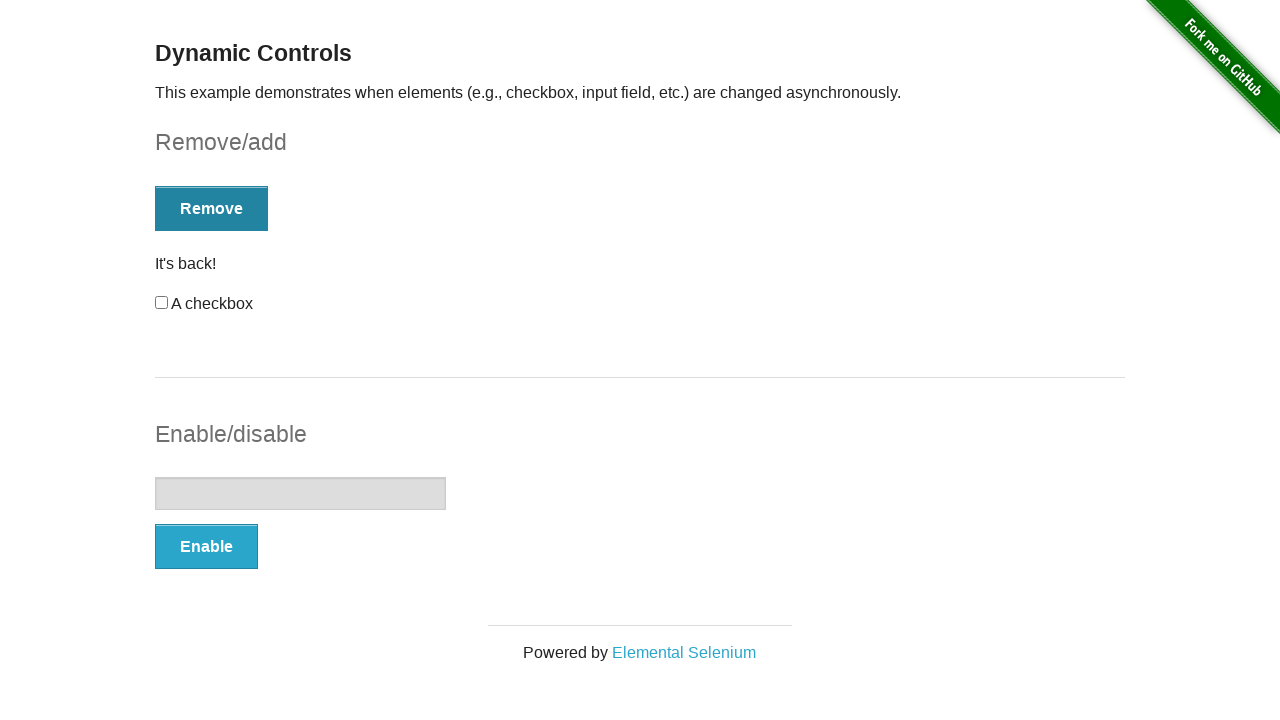

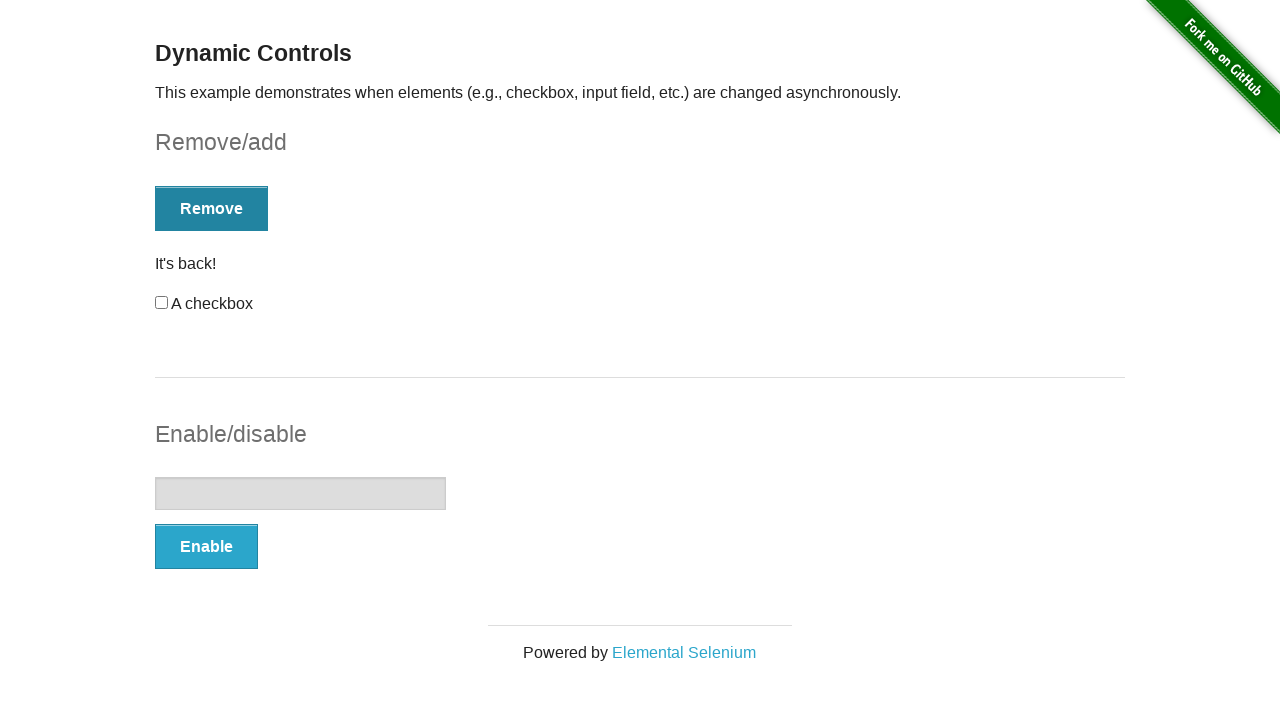